Navigates to the GeeksforGeeks homepage and waits for the page to load

Starting URL: https://www.geeksforgeeks.org

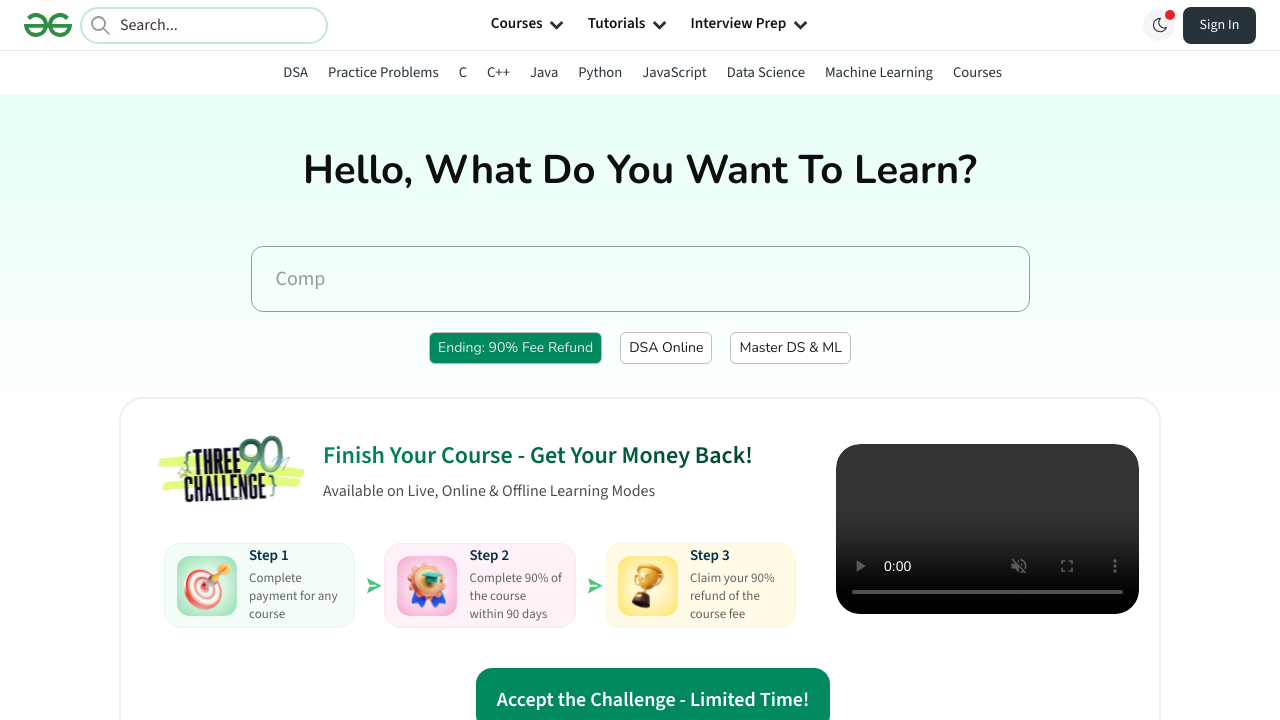

Waited for page to reach domcontentloaded state
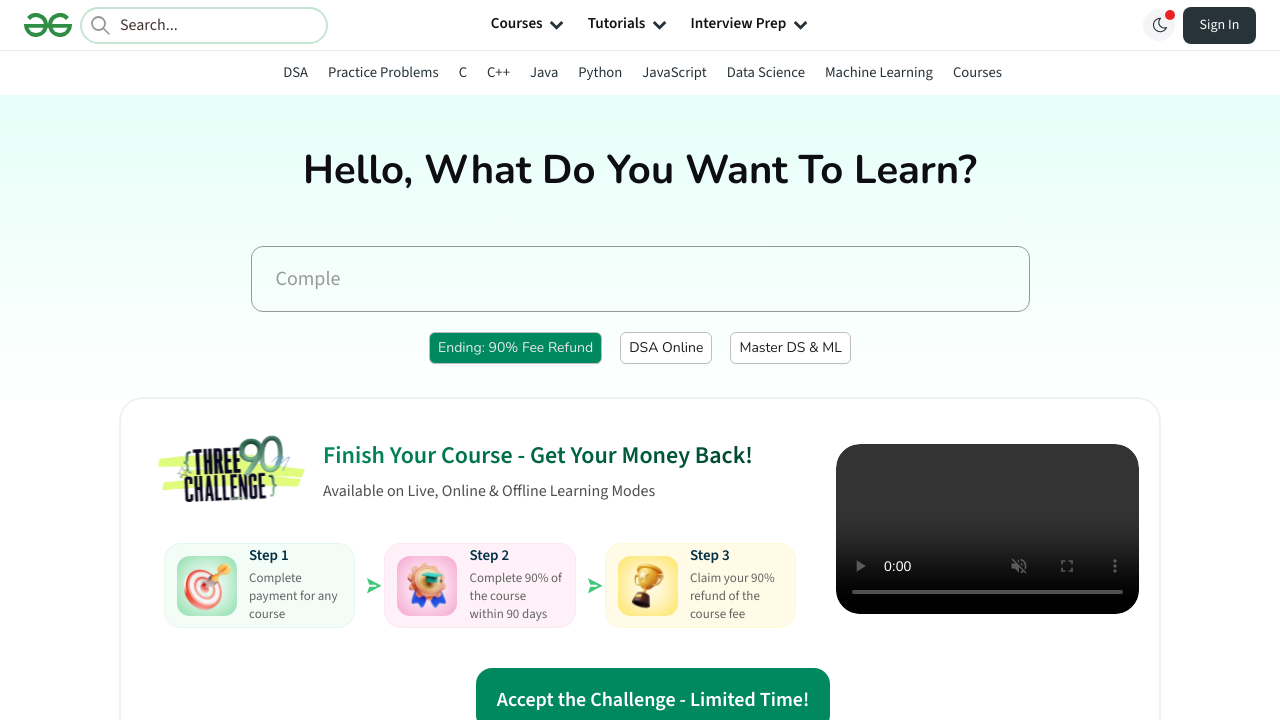

Verified page loaded by waiting for body element
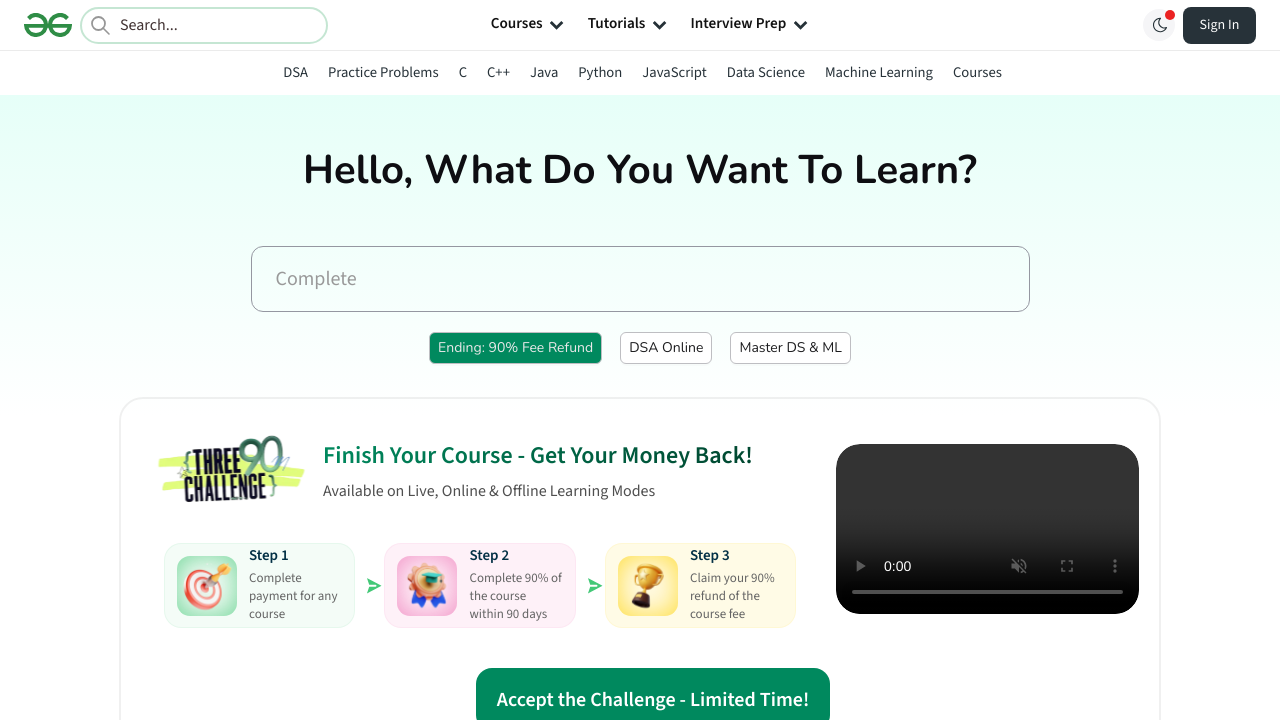

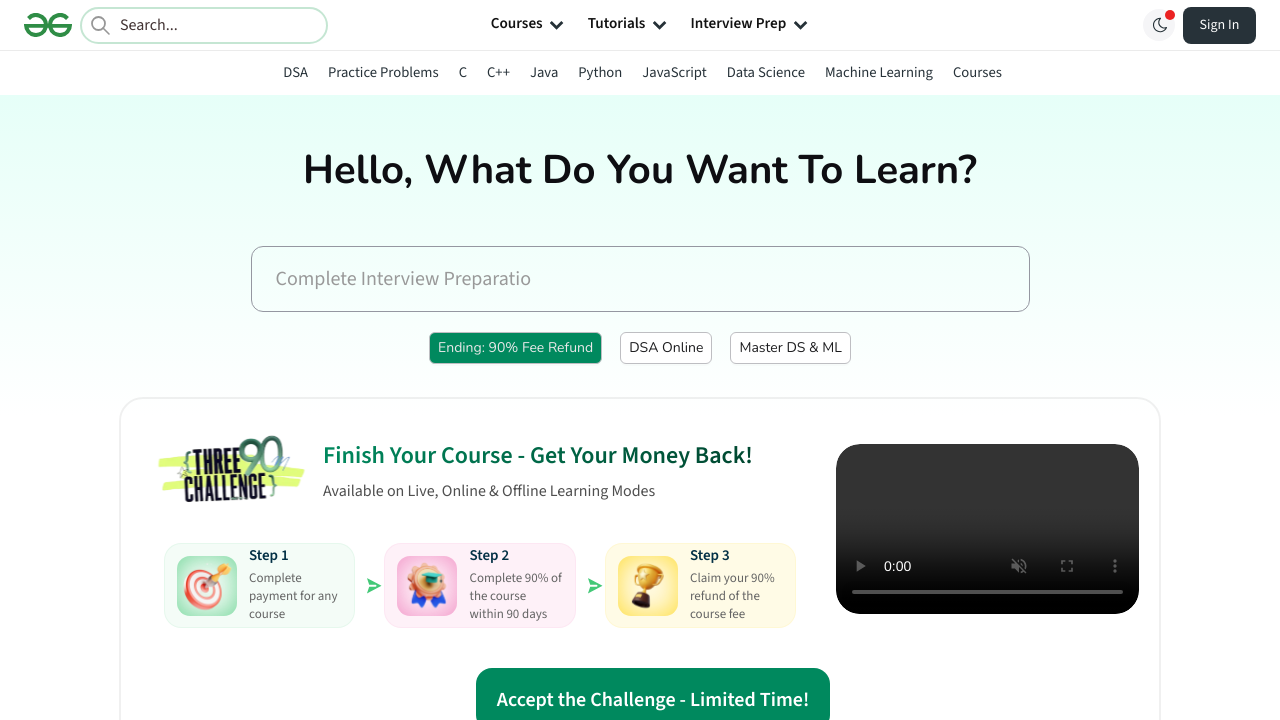